Tests menu handling by hovering over a "SwitchTo" dropdown menu to reveal sub-menu items, then clicking on the "Windows" link.

Starting URL: http://demo.automationtesting.in/Alerts.html

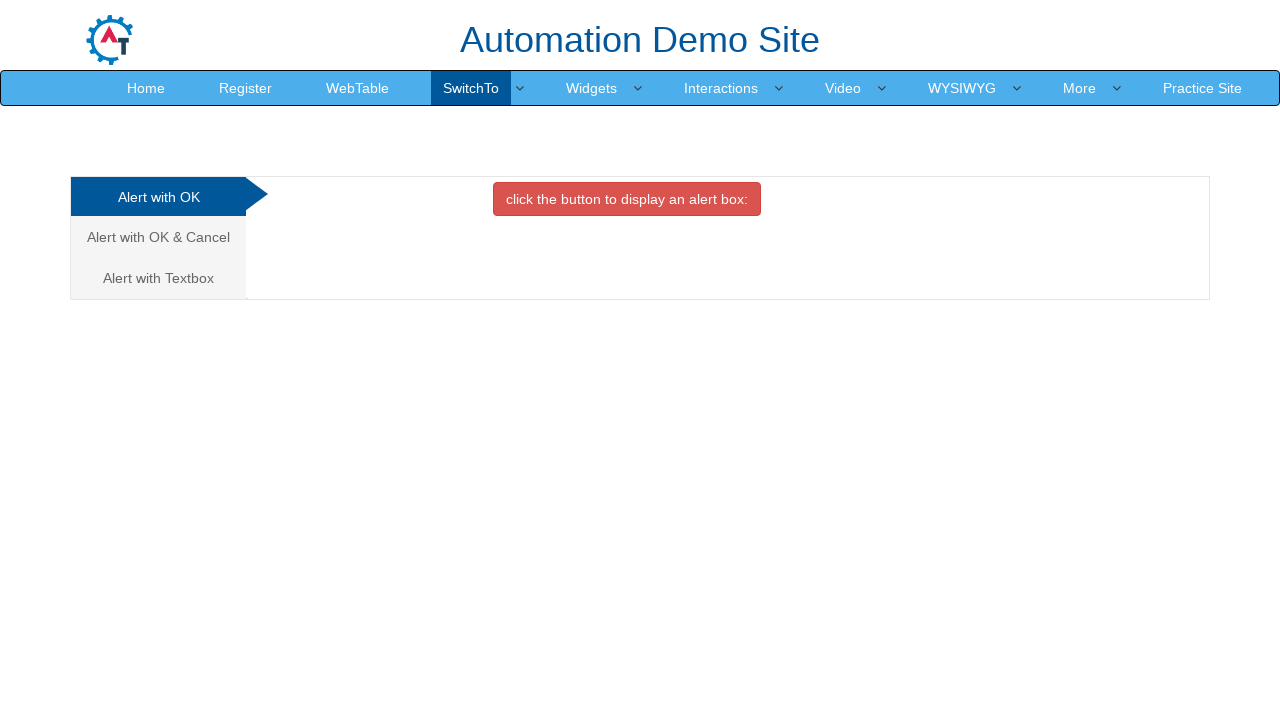

Hovered over 'SwitchTo' dropdown menu to reveal sub-menu items at (471, 88) on a:text('SwitchTo')
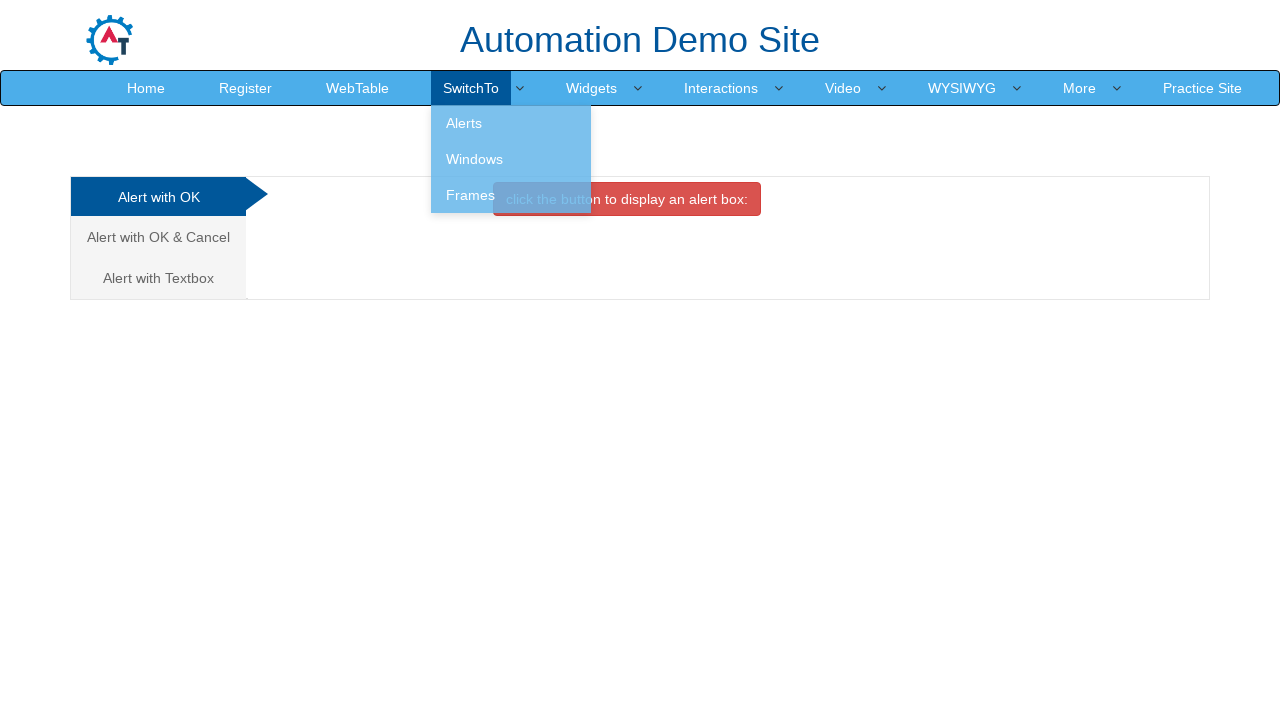

Waited for dropdown menu to appear
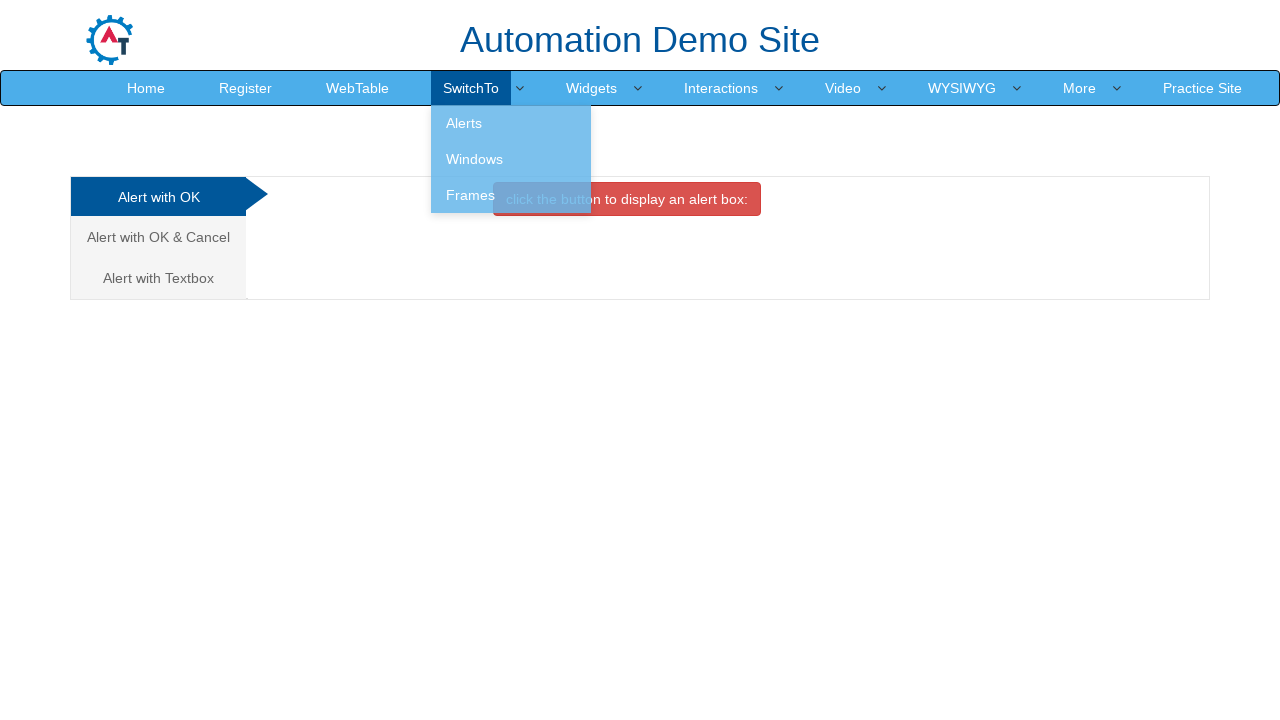

Clicked on 'Windows' link in the dropdown menu at (511, 159) on a:text('Windows')
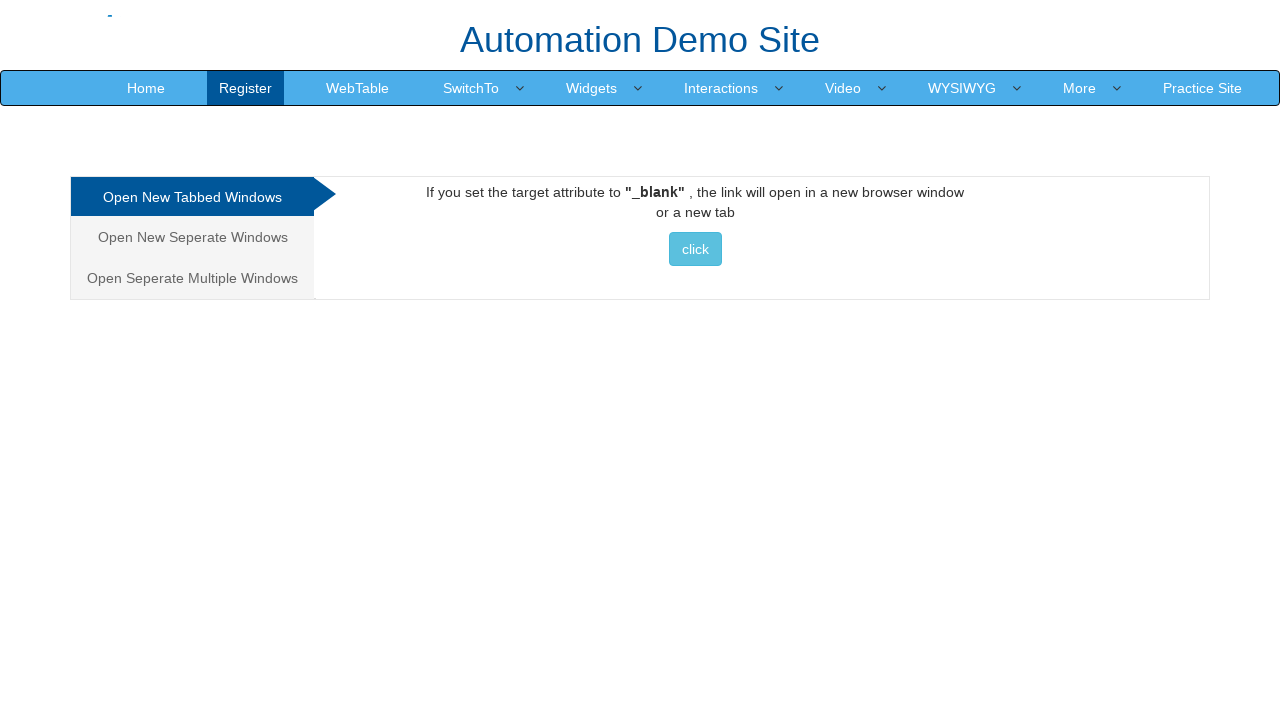

Waited for page to load after clicking Windows link
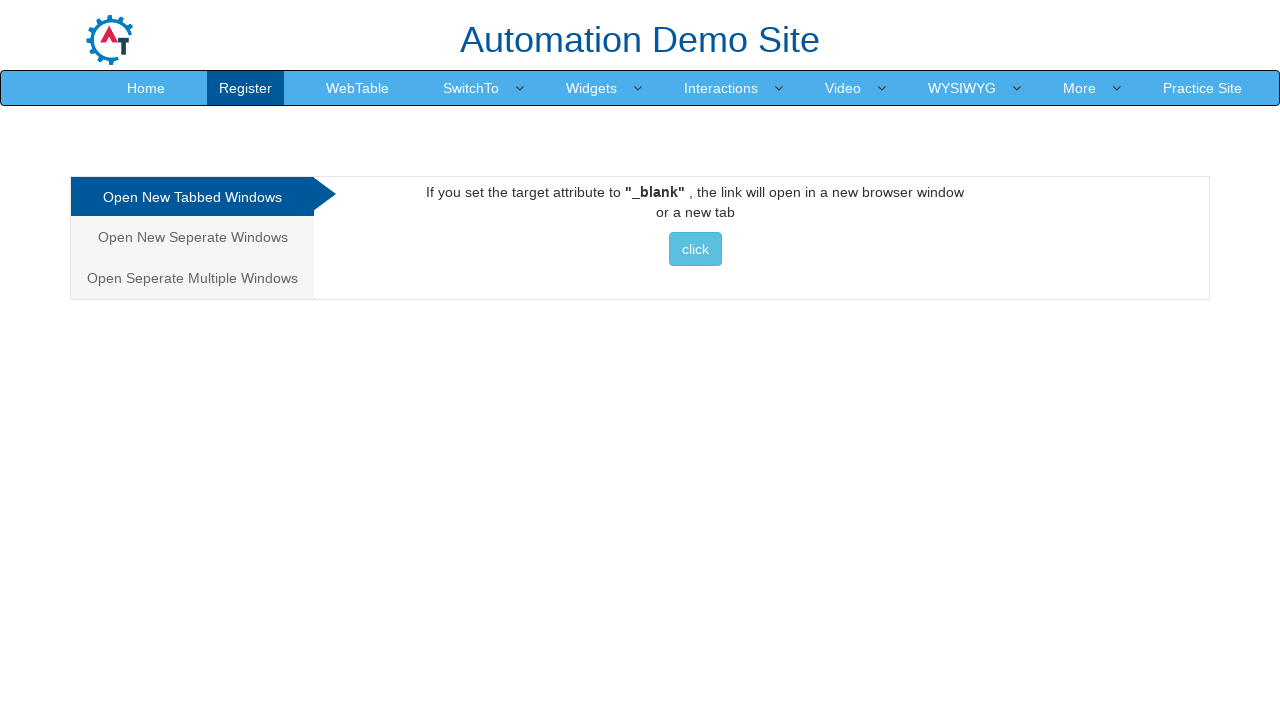

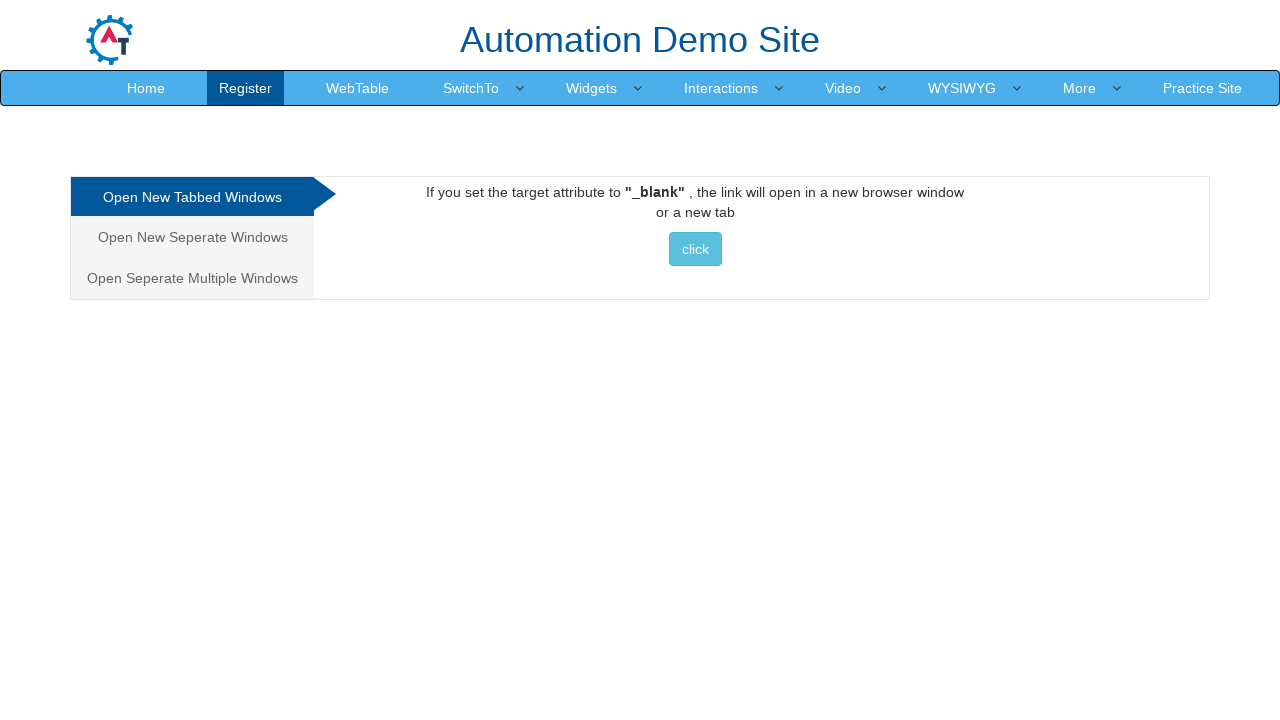